Tests adding multiple elements by clicking the Add button three times and verifying three Delete buttons appear

Starting URL: http://the-internet.herokuapp.com/add_remove_elements/

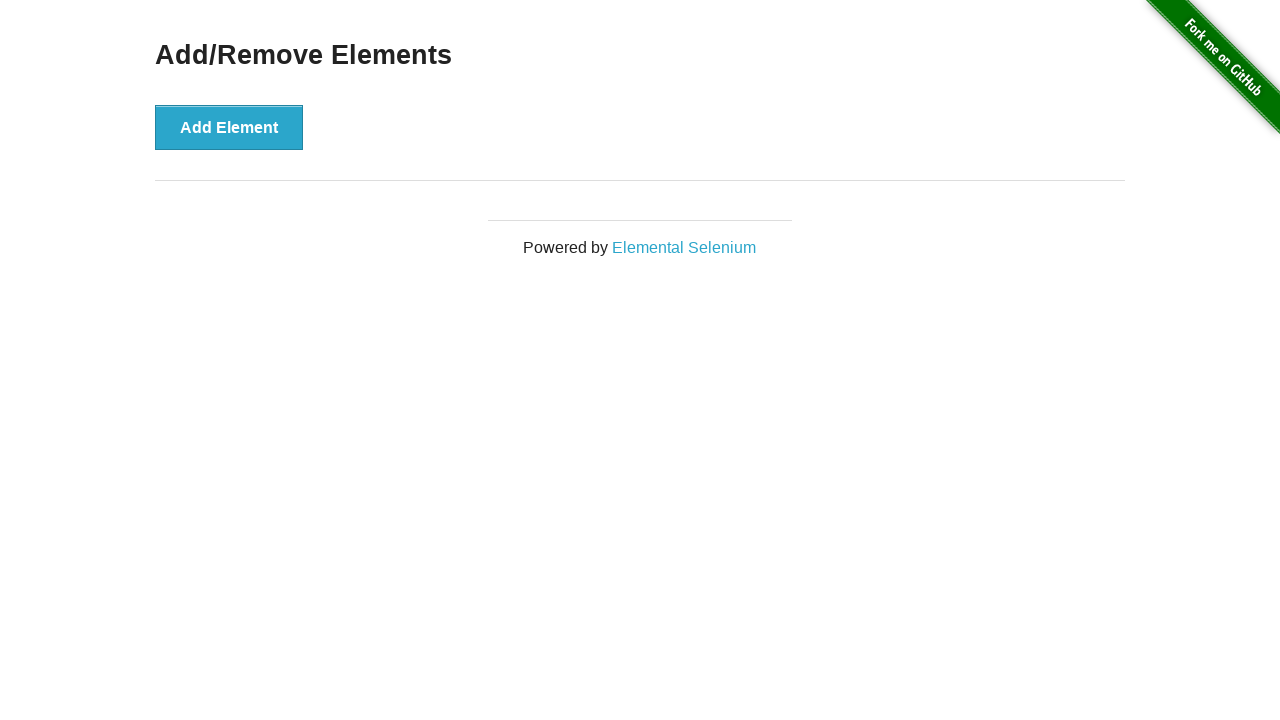

Navigated to add/remove elements page
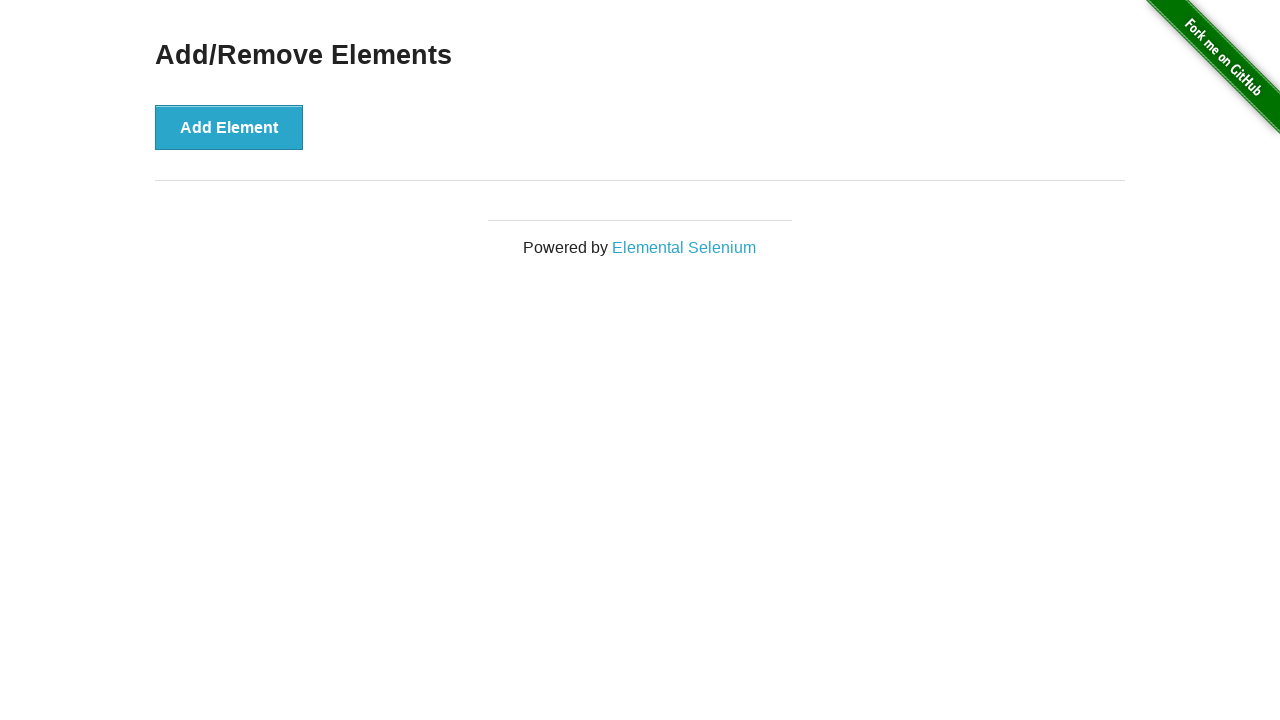

Clicked Add Element button (1st time) at (229, 127) on xpath=//*[@id="content"]/div/button
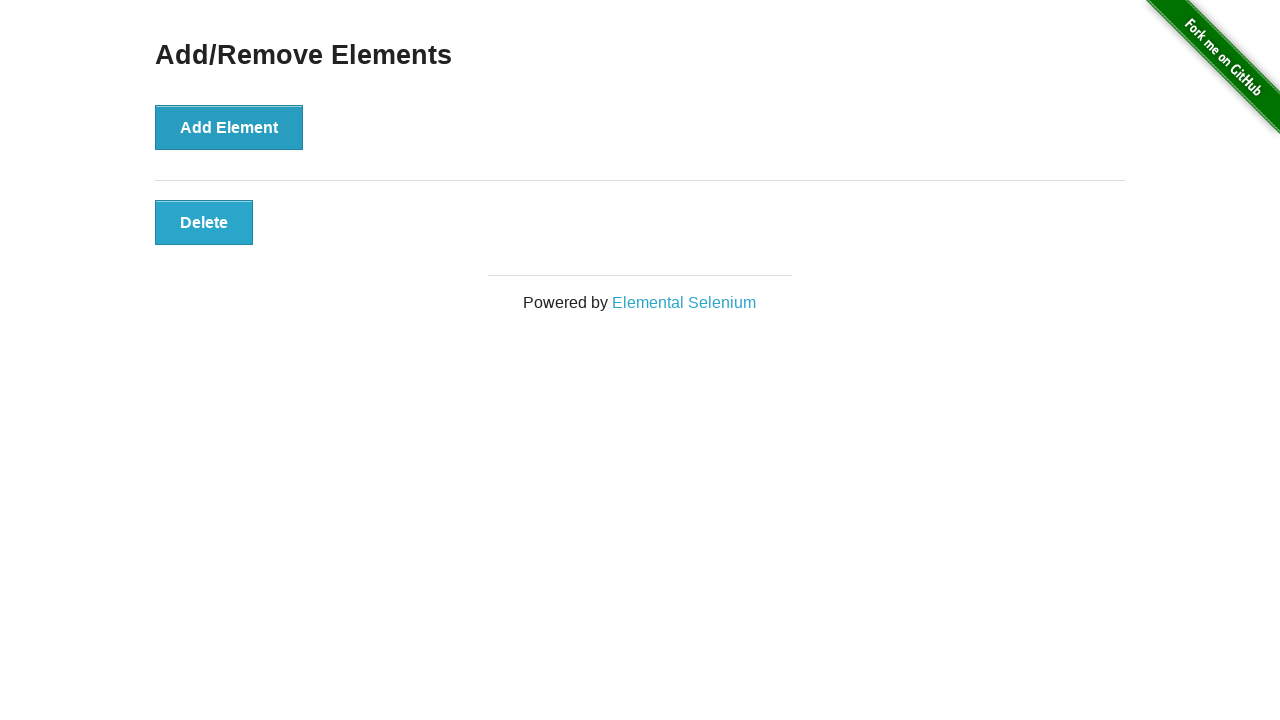

Clicked Add Element button (2nd time) at (229, 127) on xpath=//*[@id="content"]/div/button
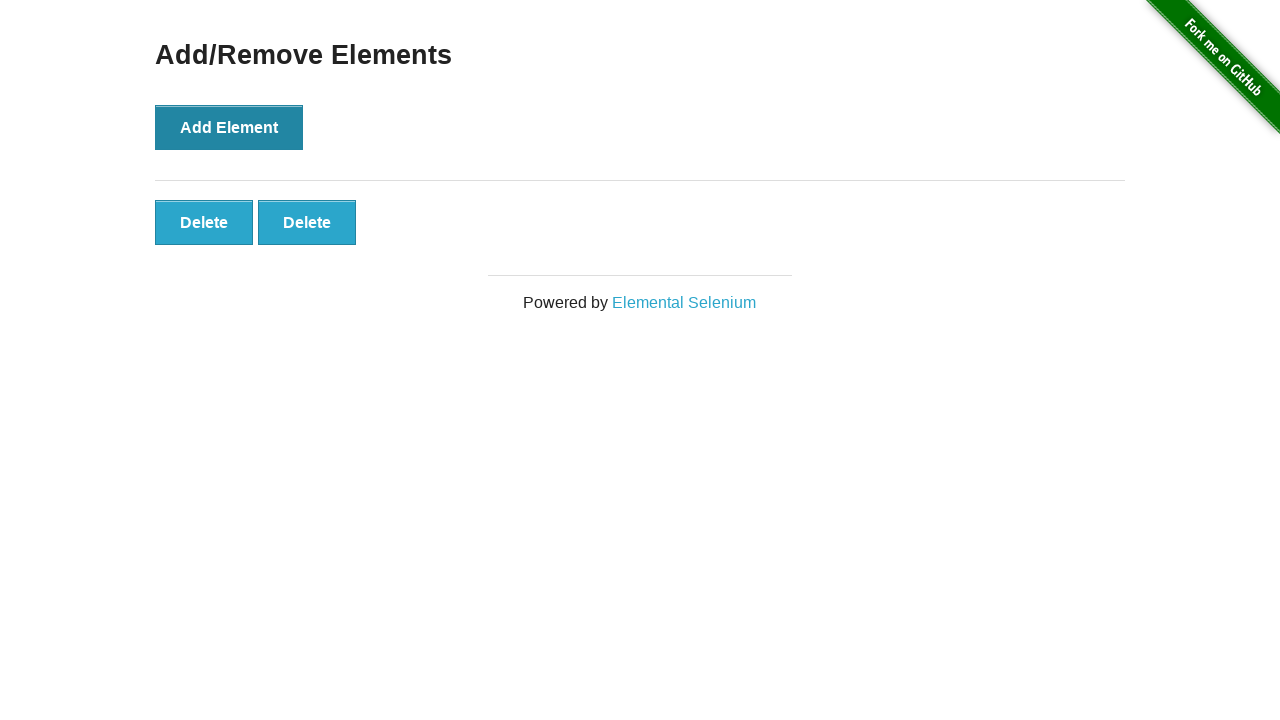

Clicked Add Element button (3rd time) at (229, 127) on xpath=//*[@id="content"]/div/button
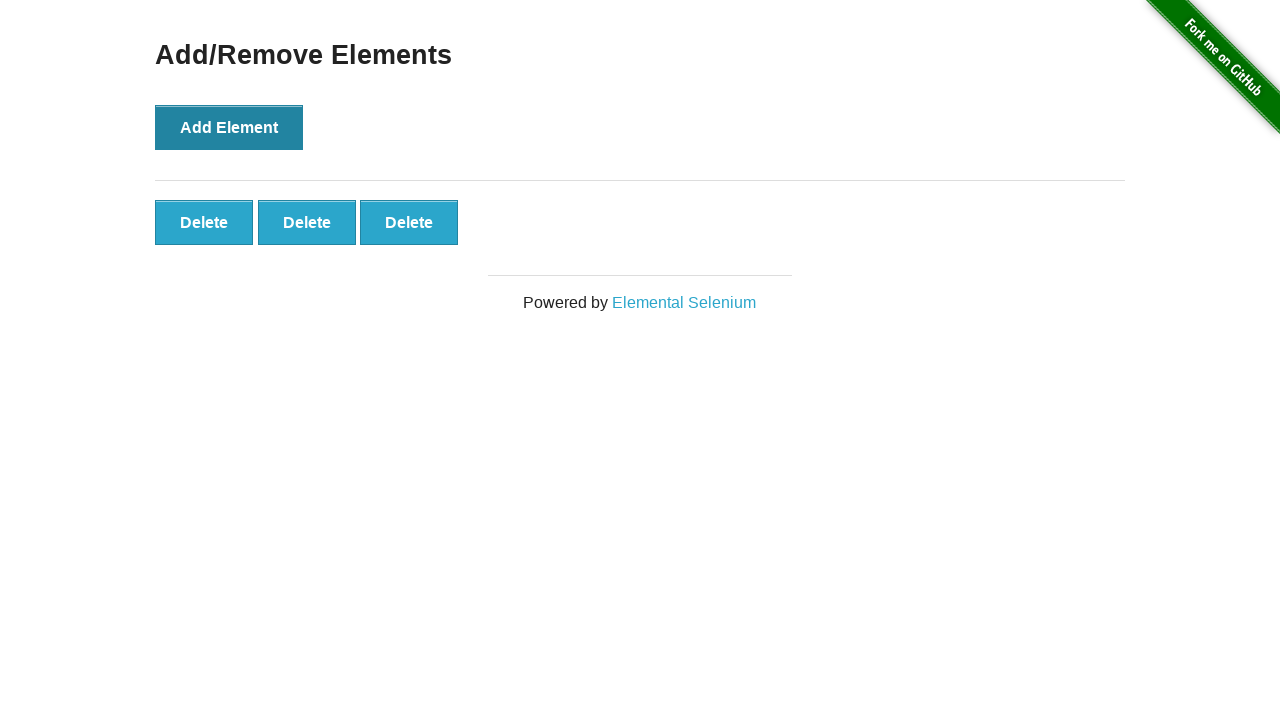

Located all Delete buttons
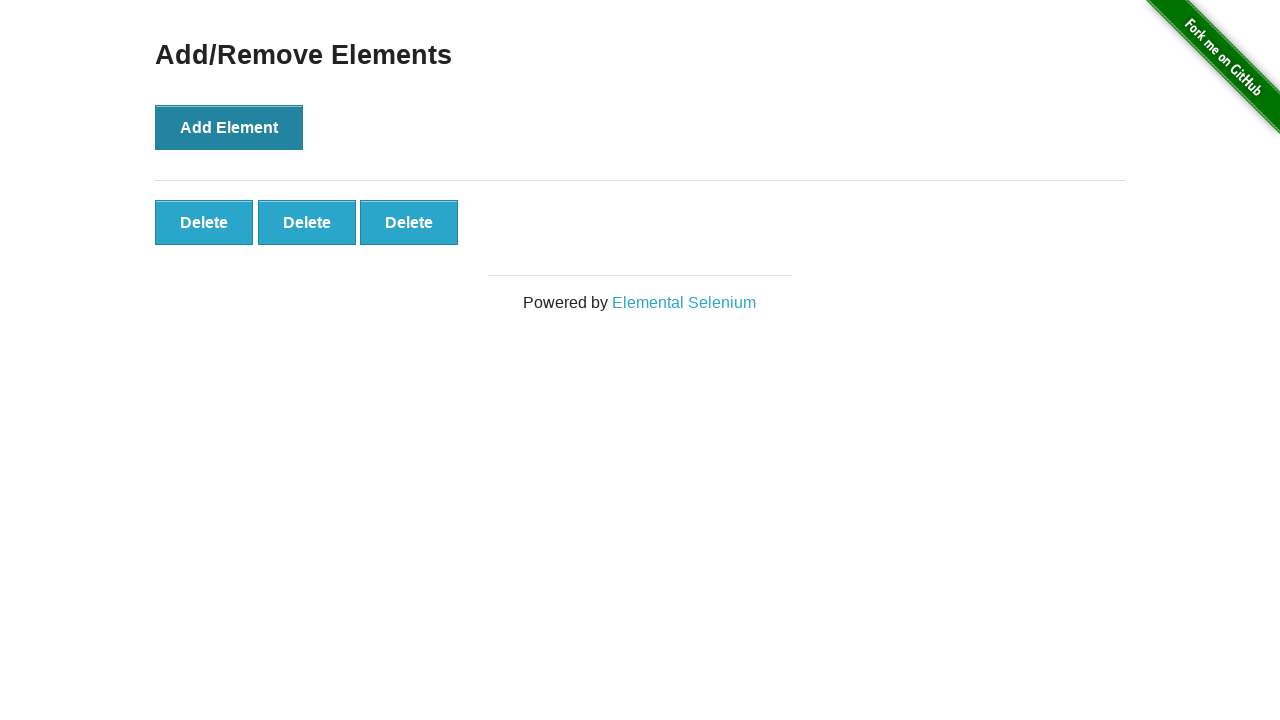

Verified that exactly 3 Delete buttons are present
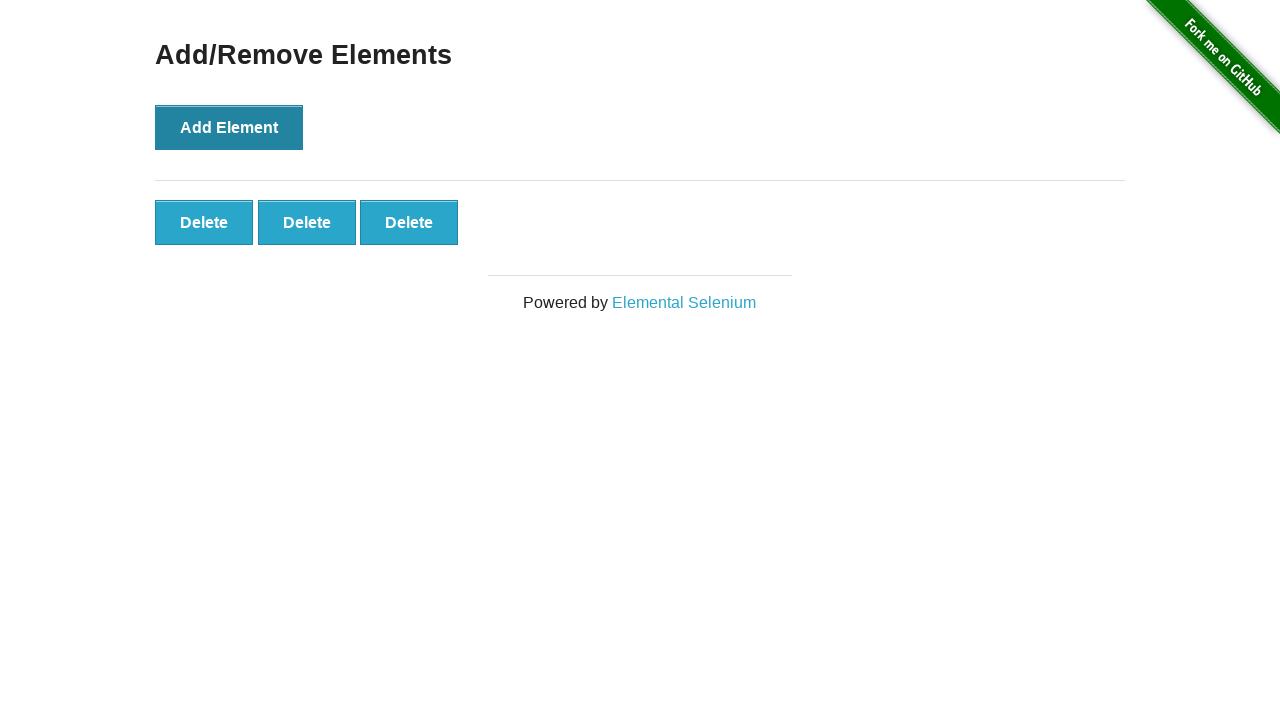

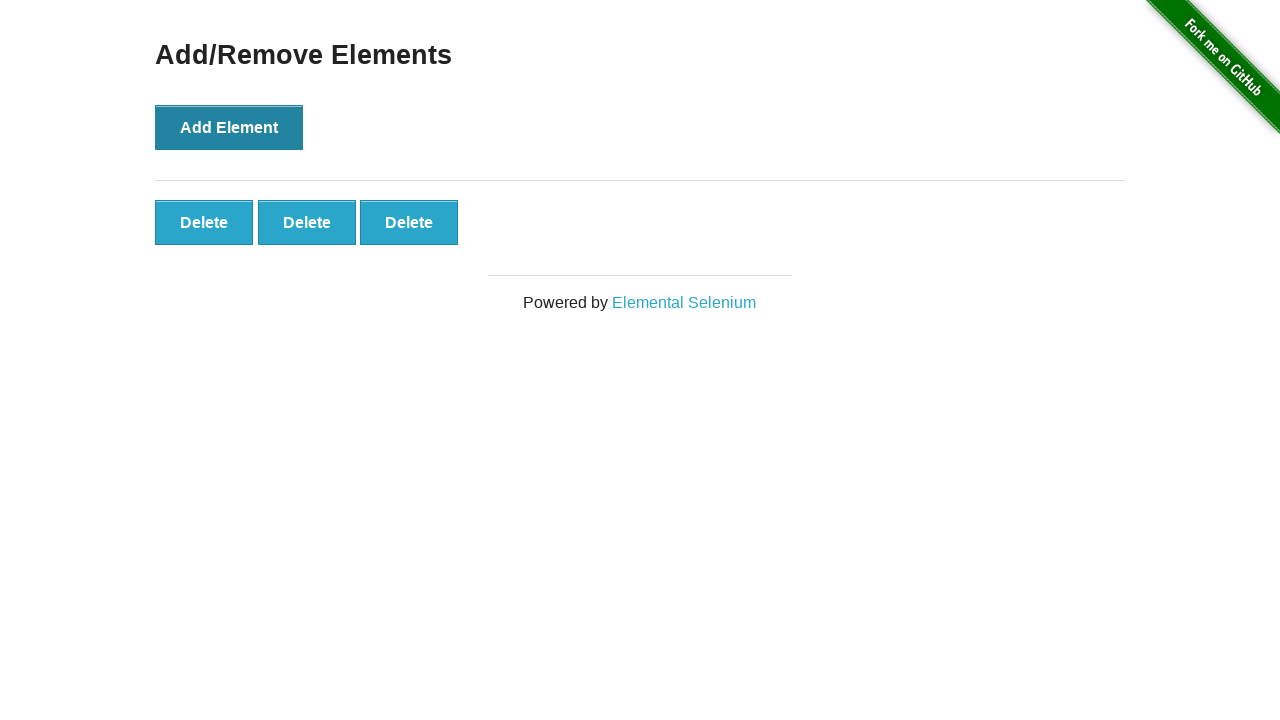